Navigates to the TutorialsPoint Selenium practice page and waits for the page to load

Starting URL: https://www.tutorialspoint.com/selenium/practice/selenium_automation_practice.php

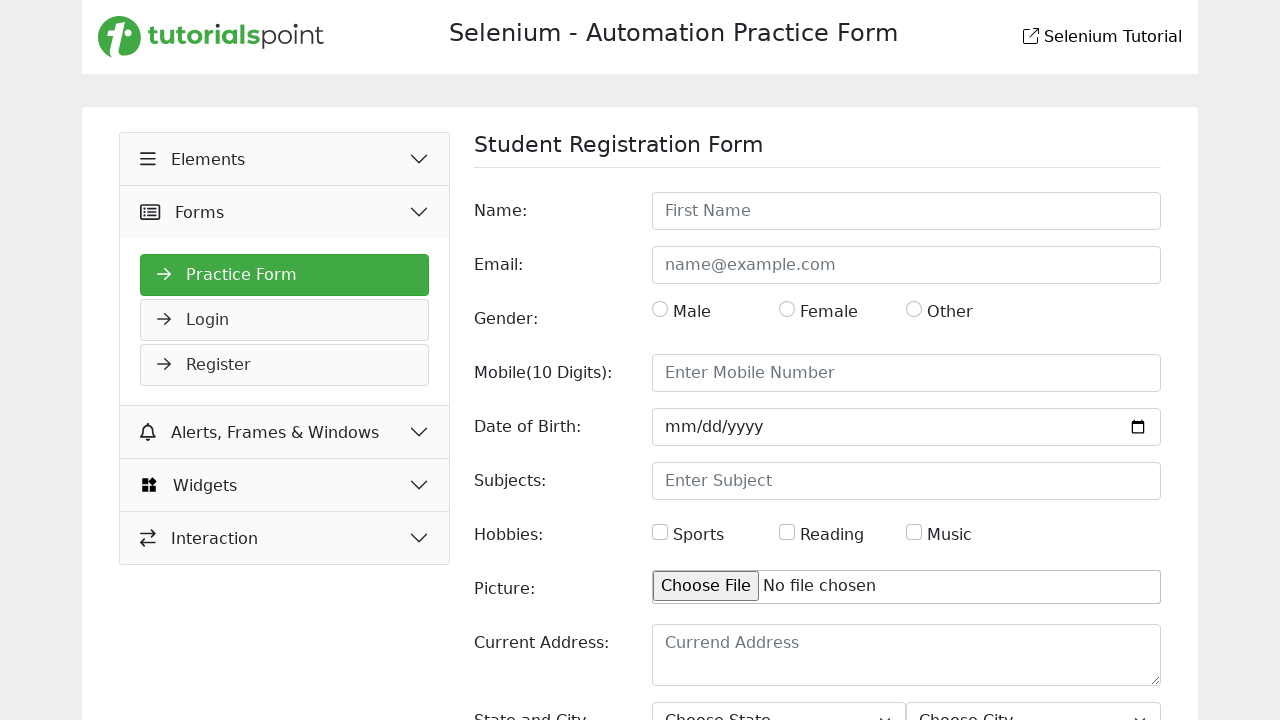

Navigated to TutorialsPoint Selenium practice page
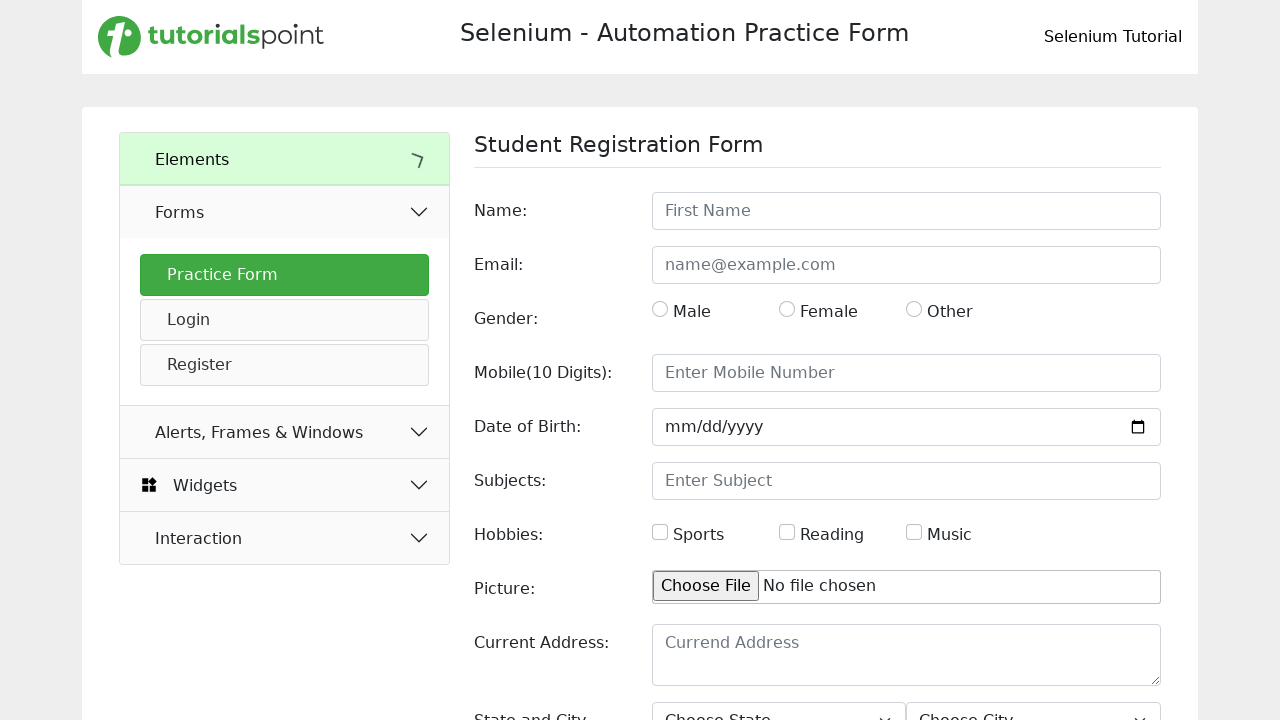

Waited for page to fully load (networkidle state reached)
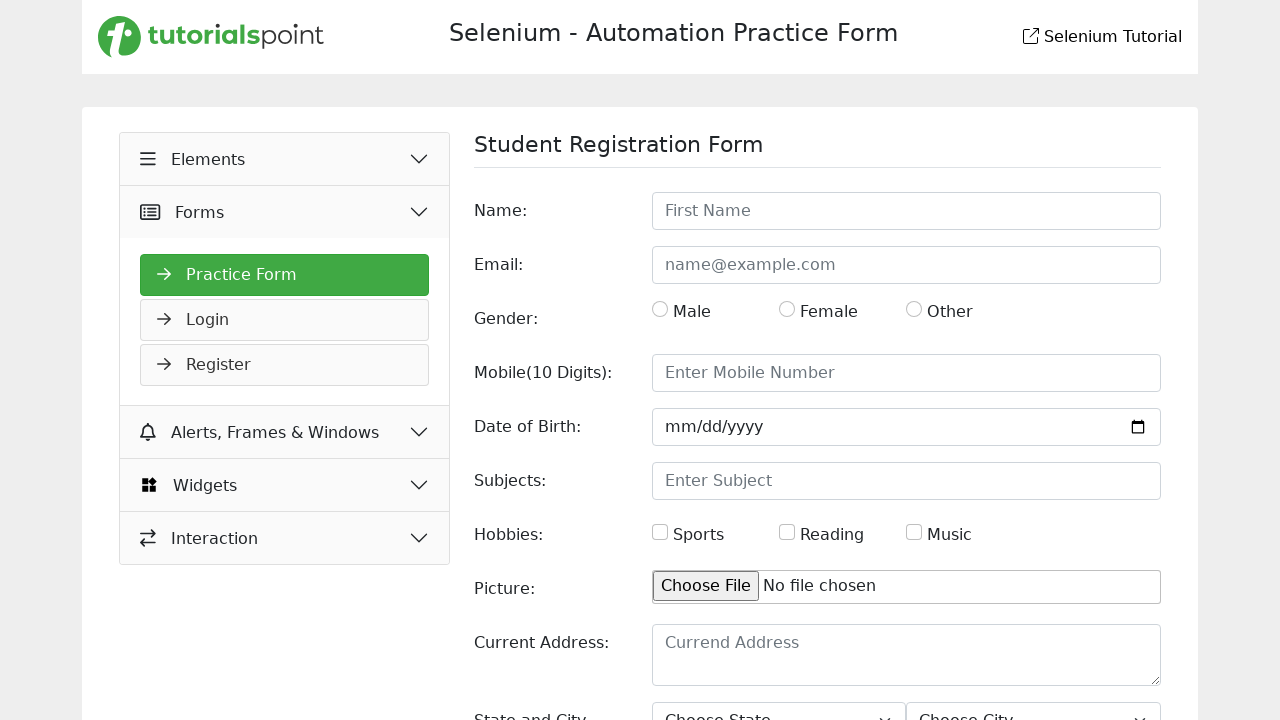

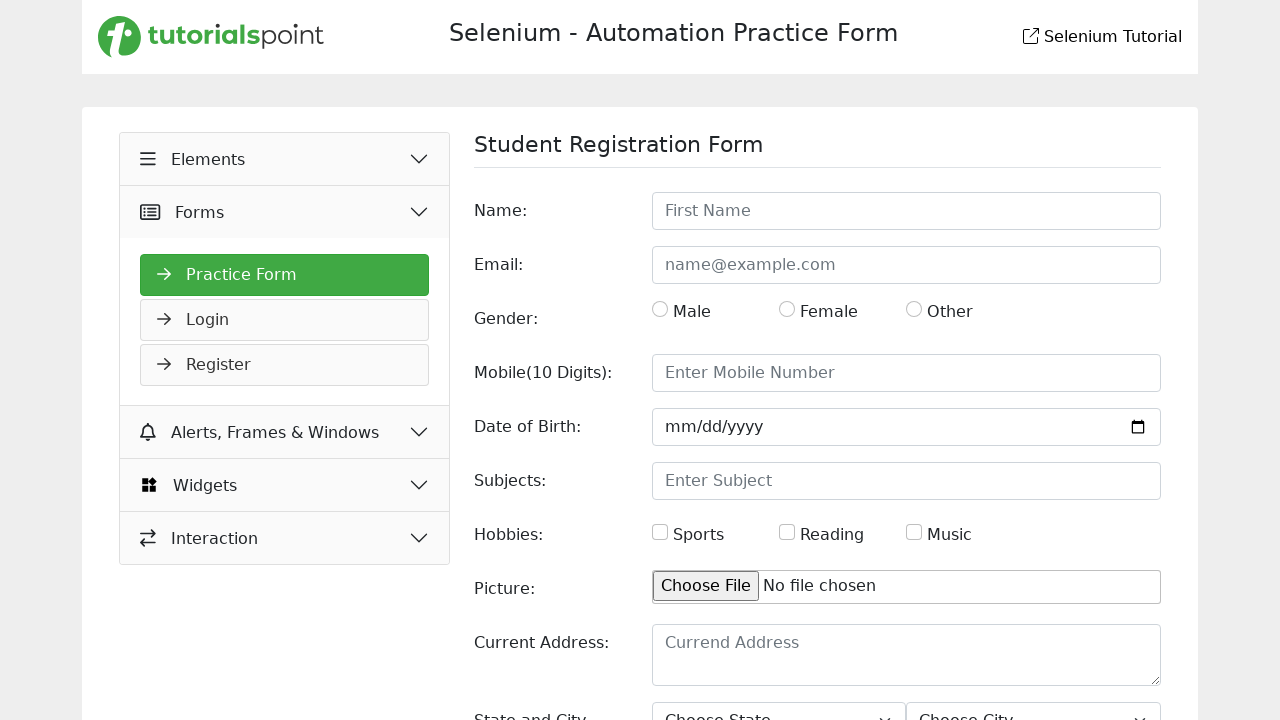